Clicks to select the first checkbox and unselect the second checkbox, then verifies the new states.

Starting URL: http://theinternet.przyklady.javastart.pl/checkboxes

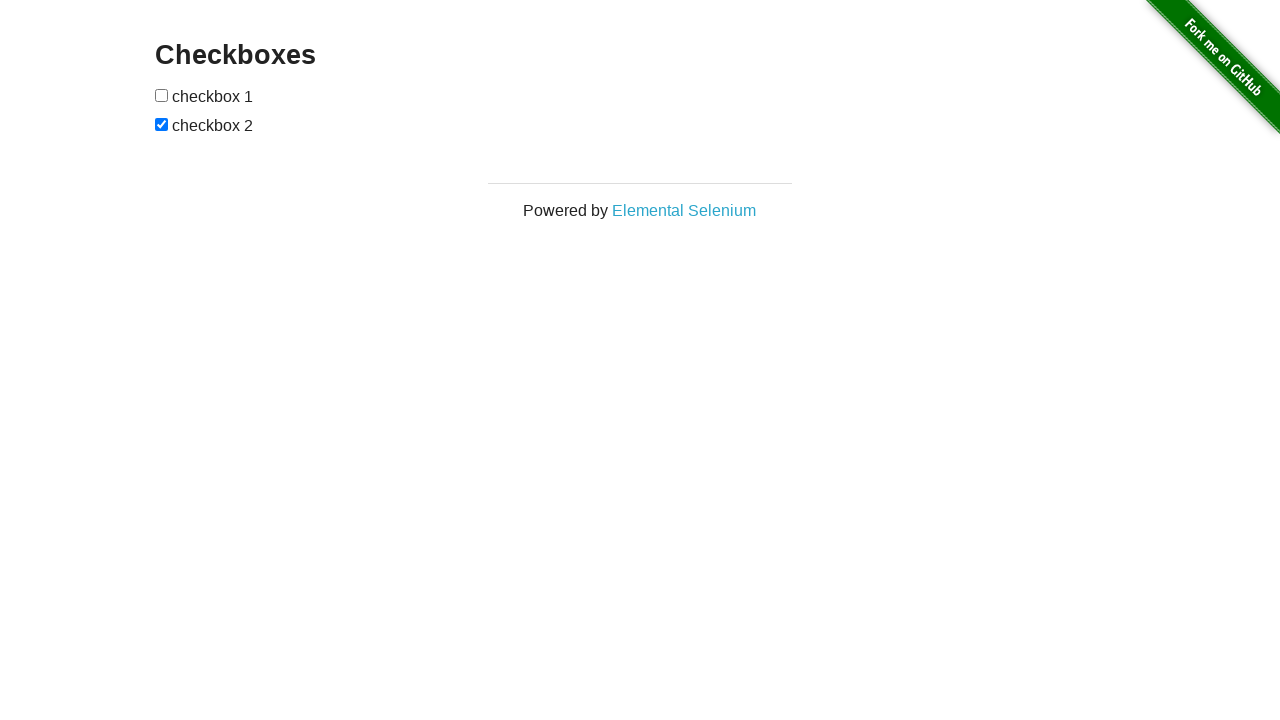

Waited for checkboxes to be visible
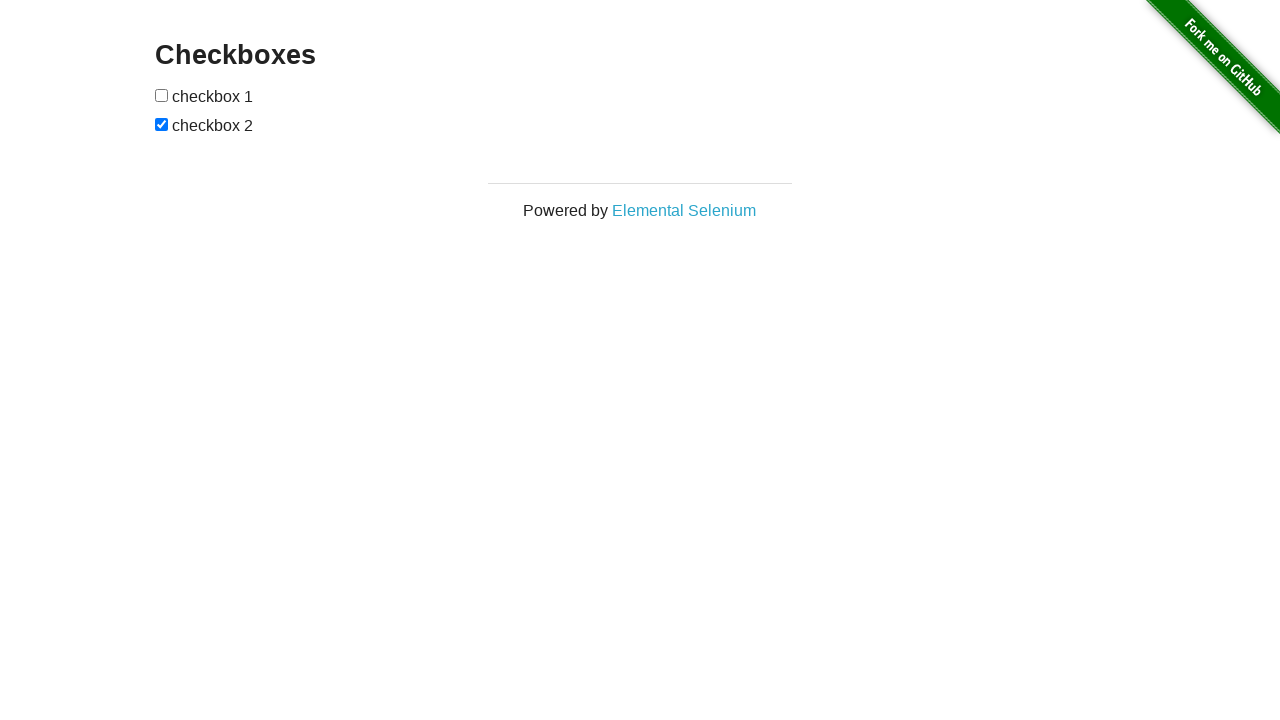

Located all checkbox elements
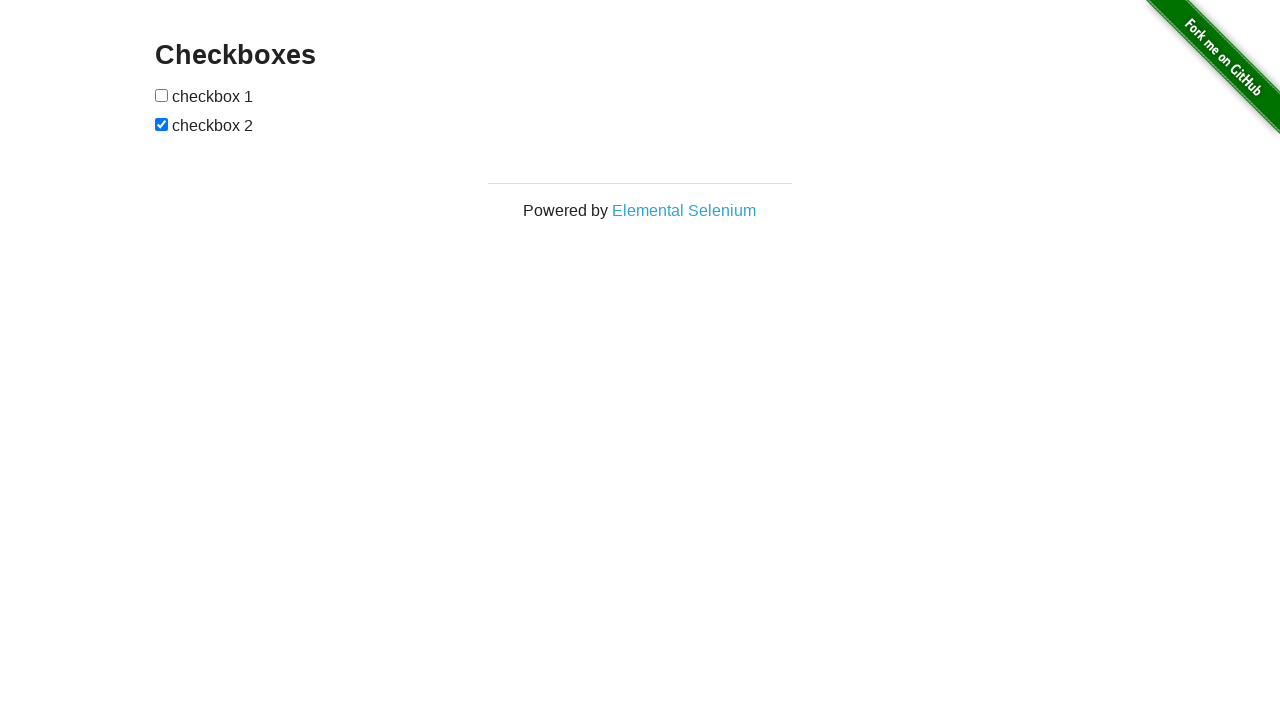

Clicked first checkbox to select it at (162, 95) on input[type='checkbox'] >> nth=0
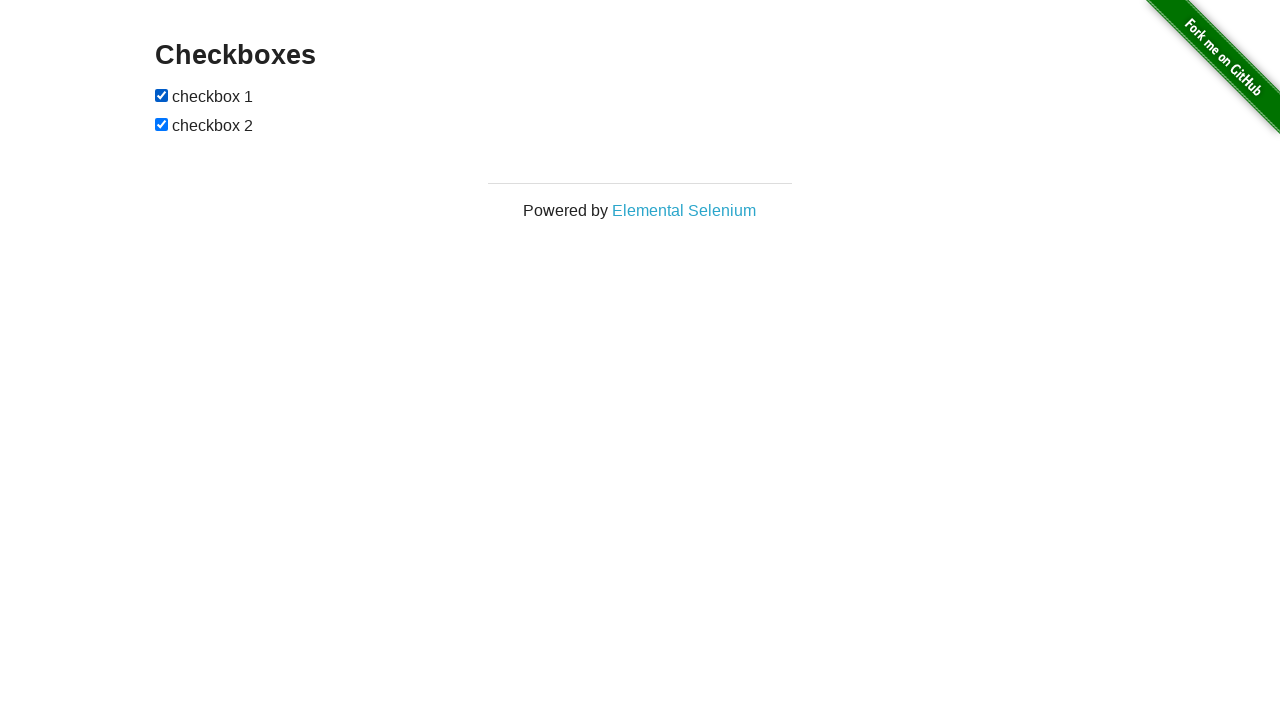

Clicked second checkbox to unselect it at (162, 124) on input[type='checkbox'] >> nth=1
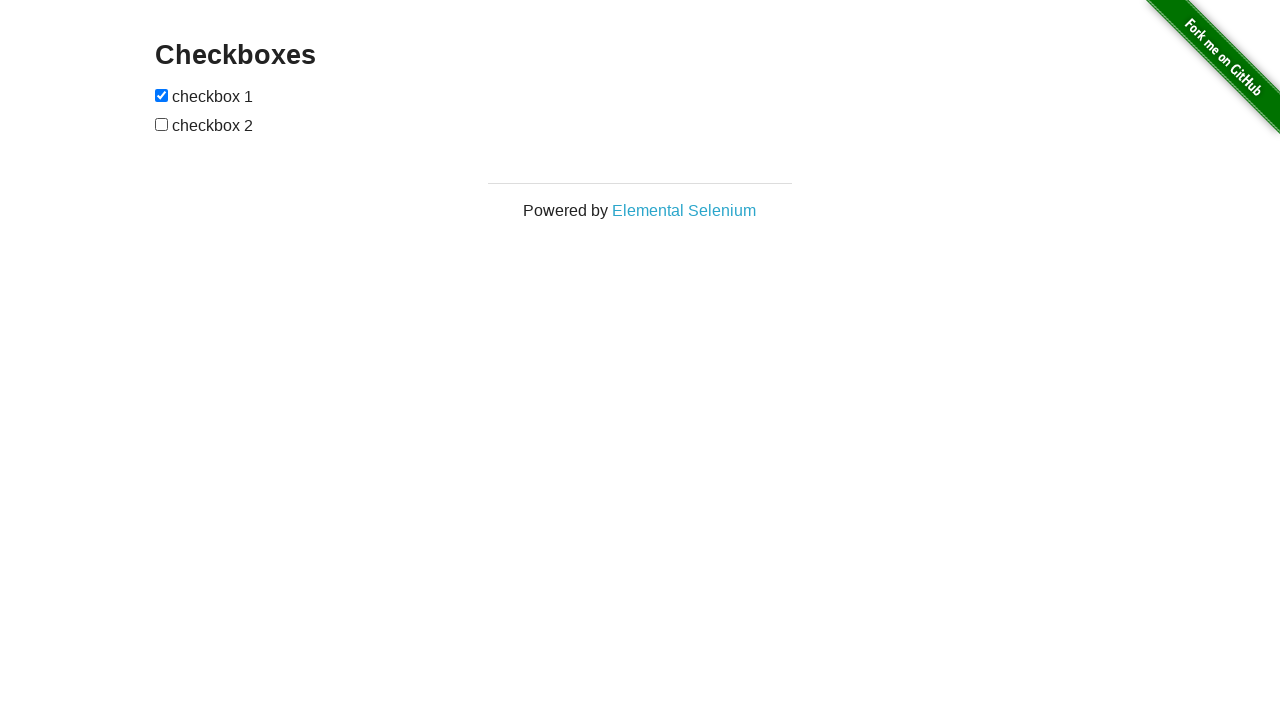

Verified first checkbox is now selected
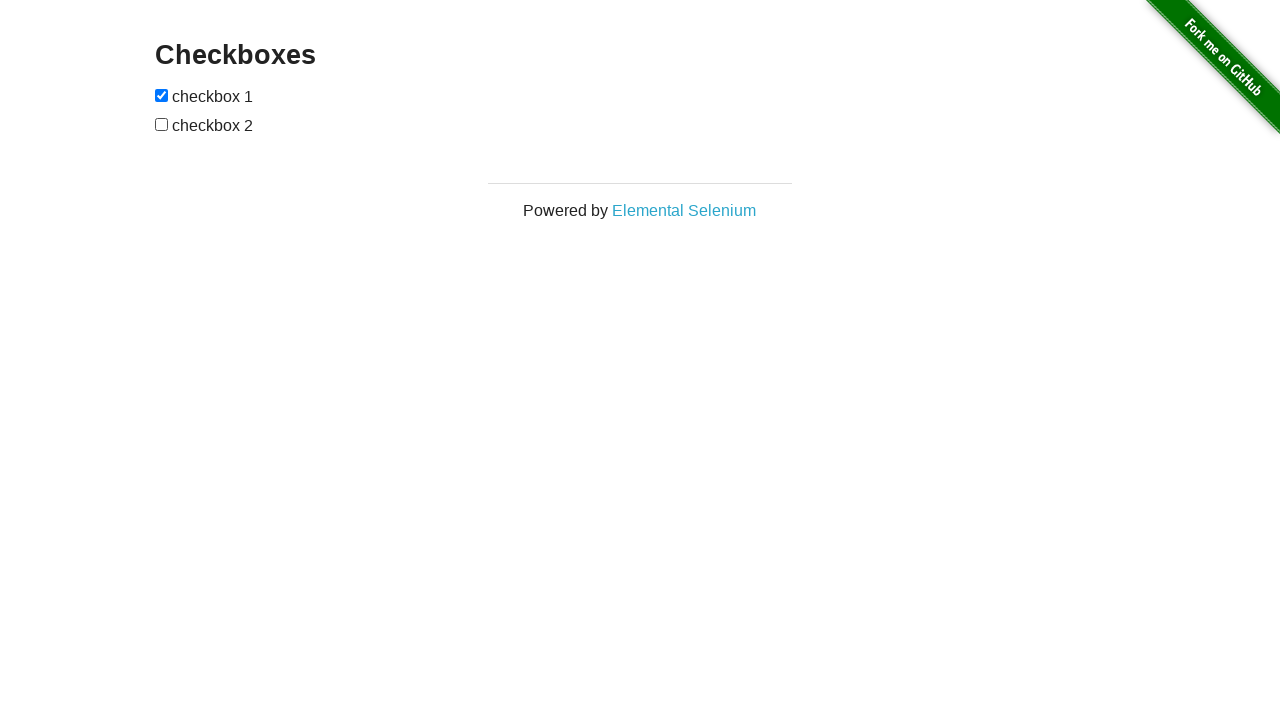

Verified second checkbox is now unselected
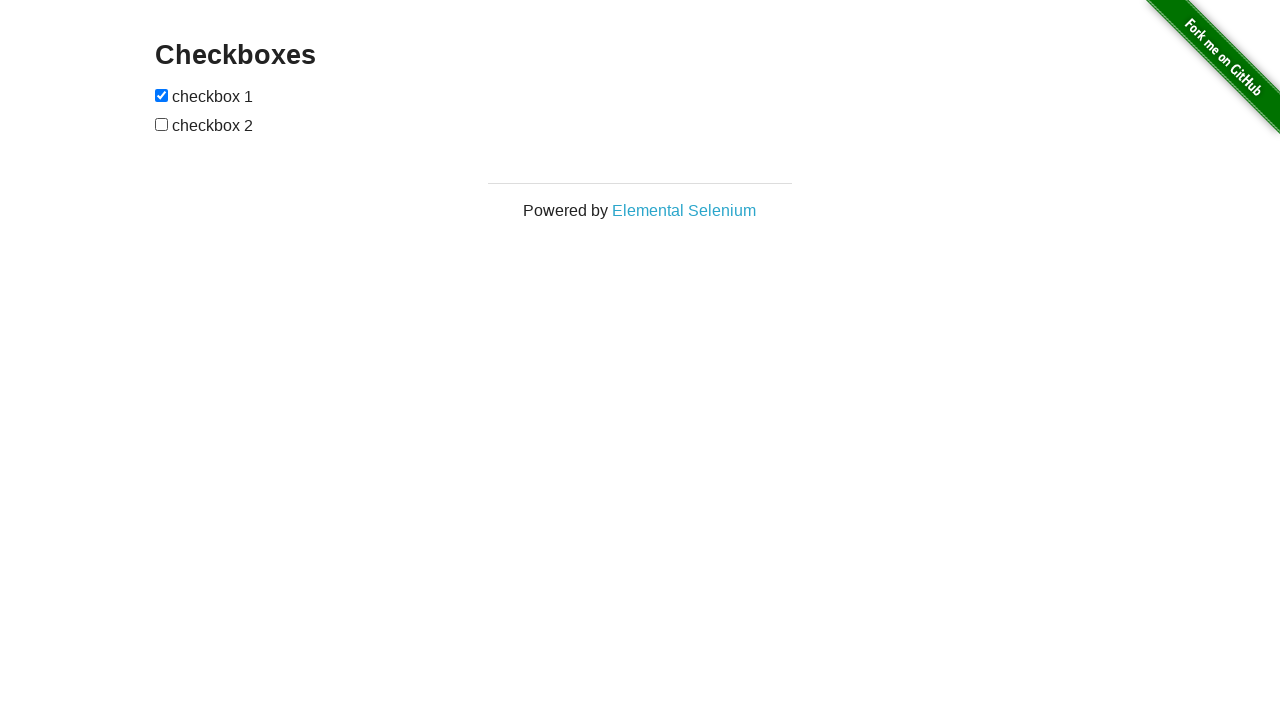

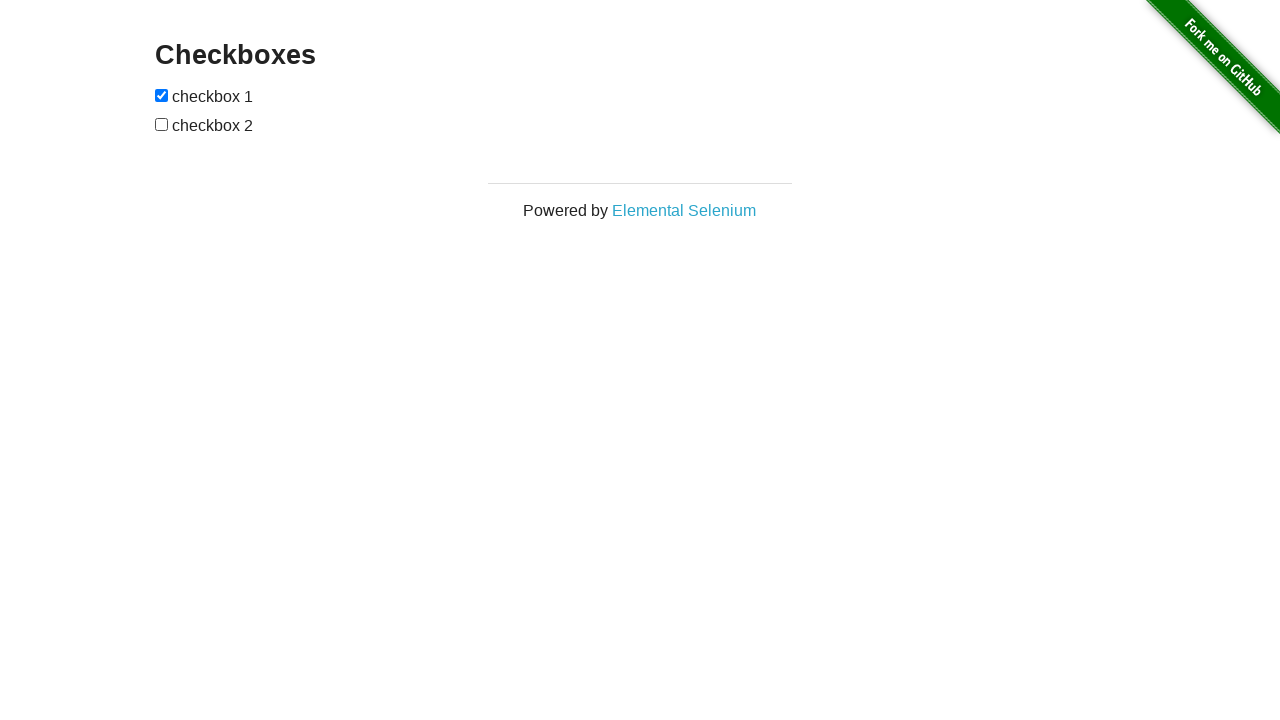